Tests the search functionality on Jumia Morocco by closing a popup if present and submitting a search query.

Starting URL: https://www.jumia.ma/

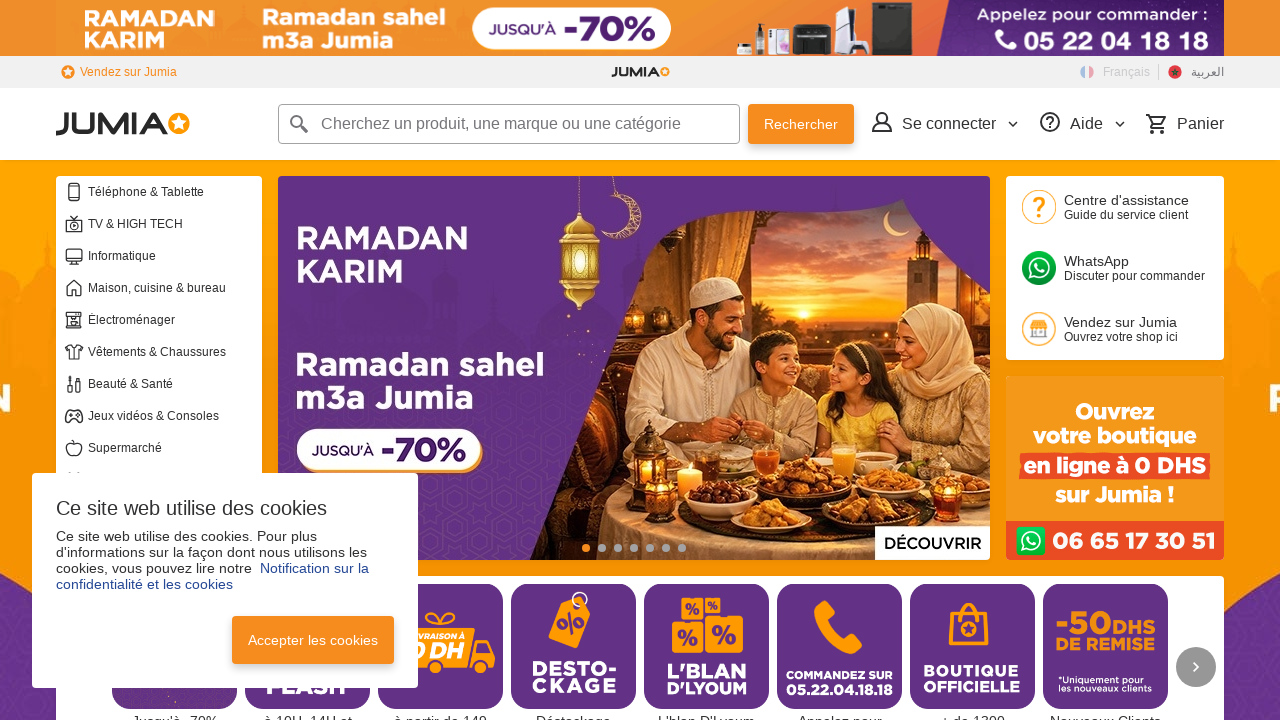

Filled search box with 'wireless headphones' on input[name='q']
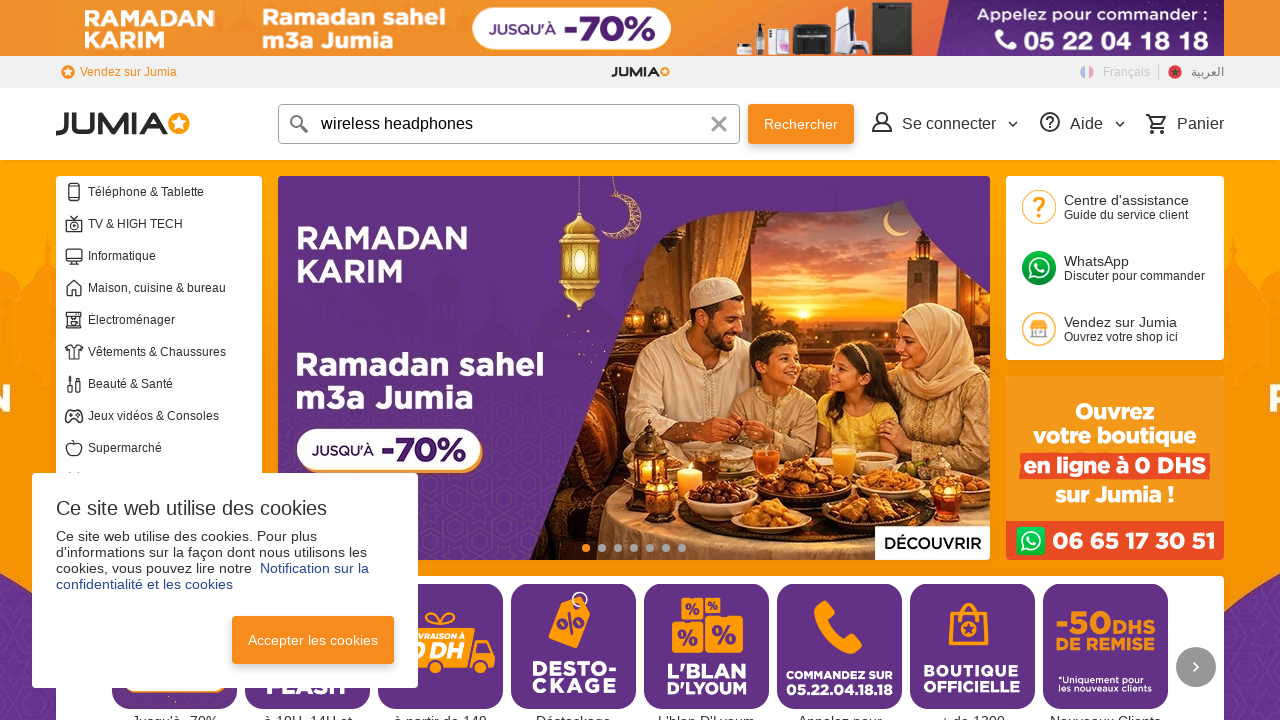

Clicked search button to submit query at (719, 124) on header section form button
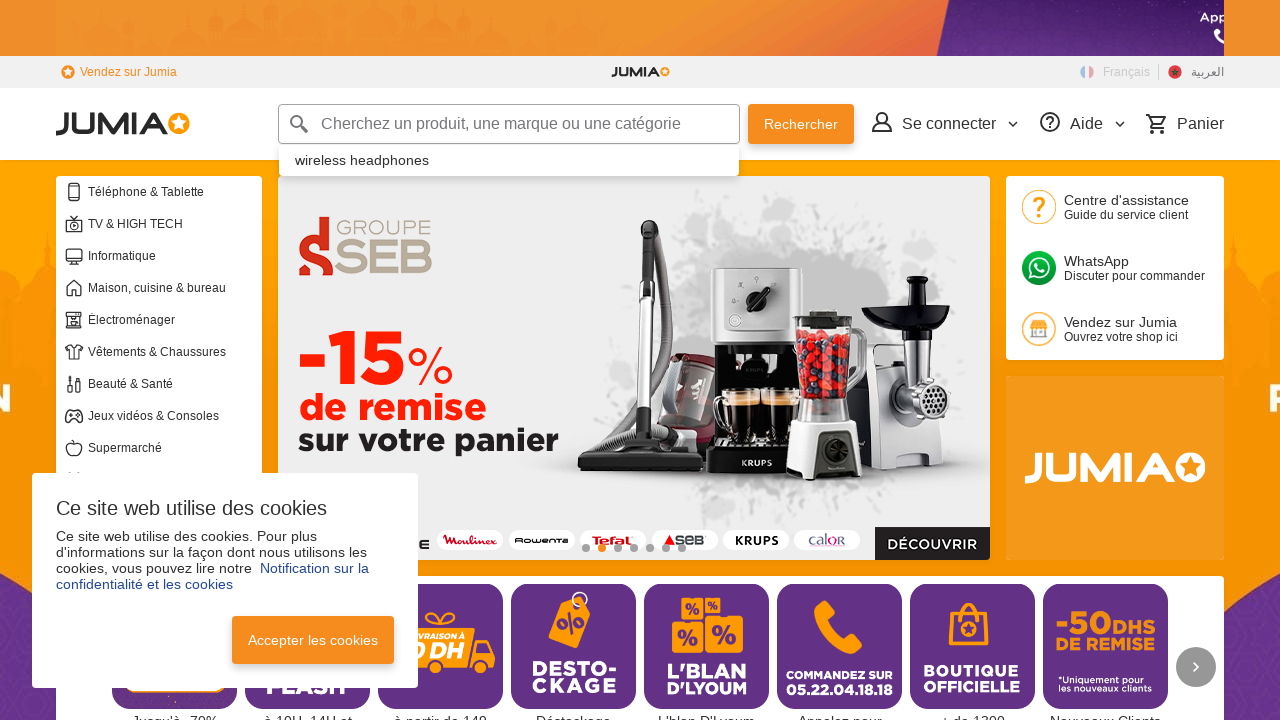

Search results page loaded successfully
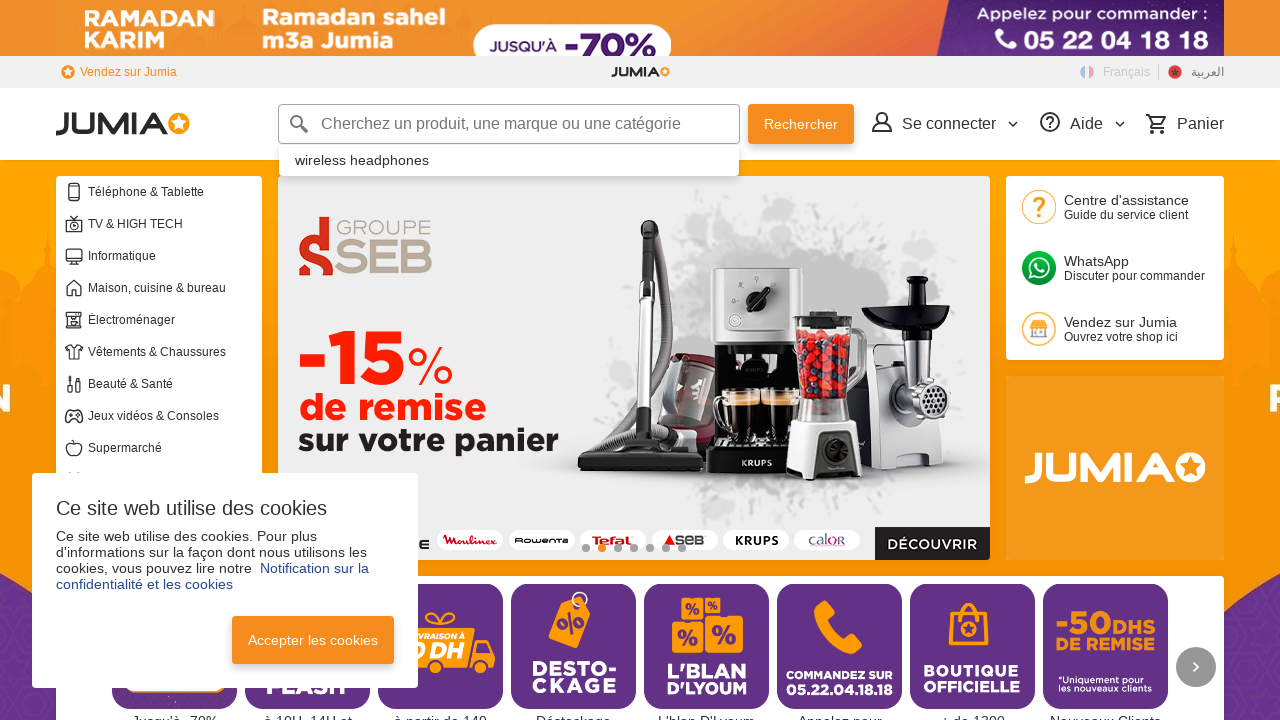

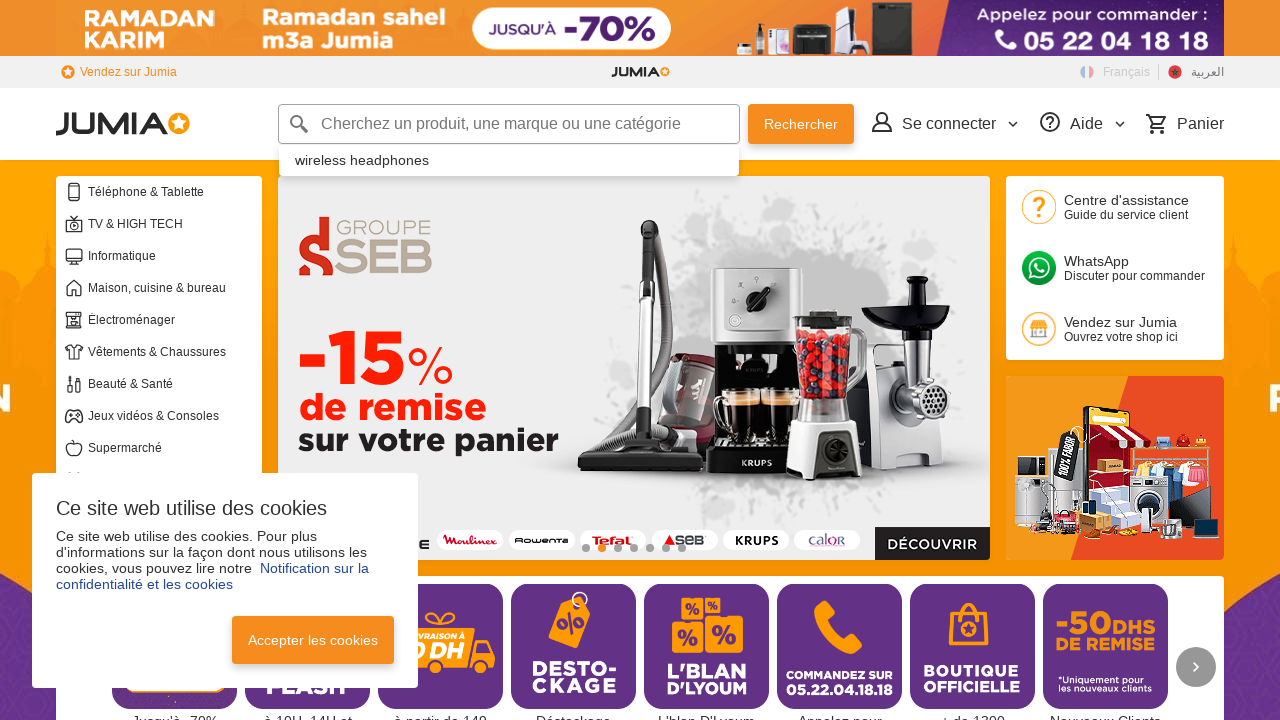